Navigates to Coverfox insurance website and attempts to navigate forward in browser history

Starting URL: https://www.coverfox.com/

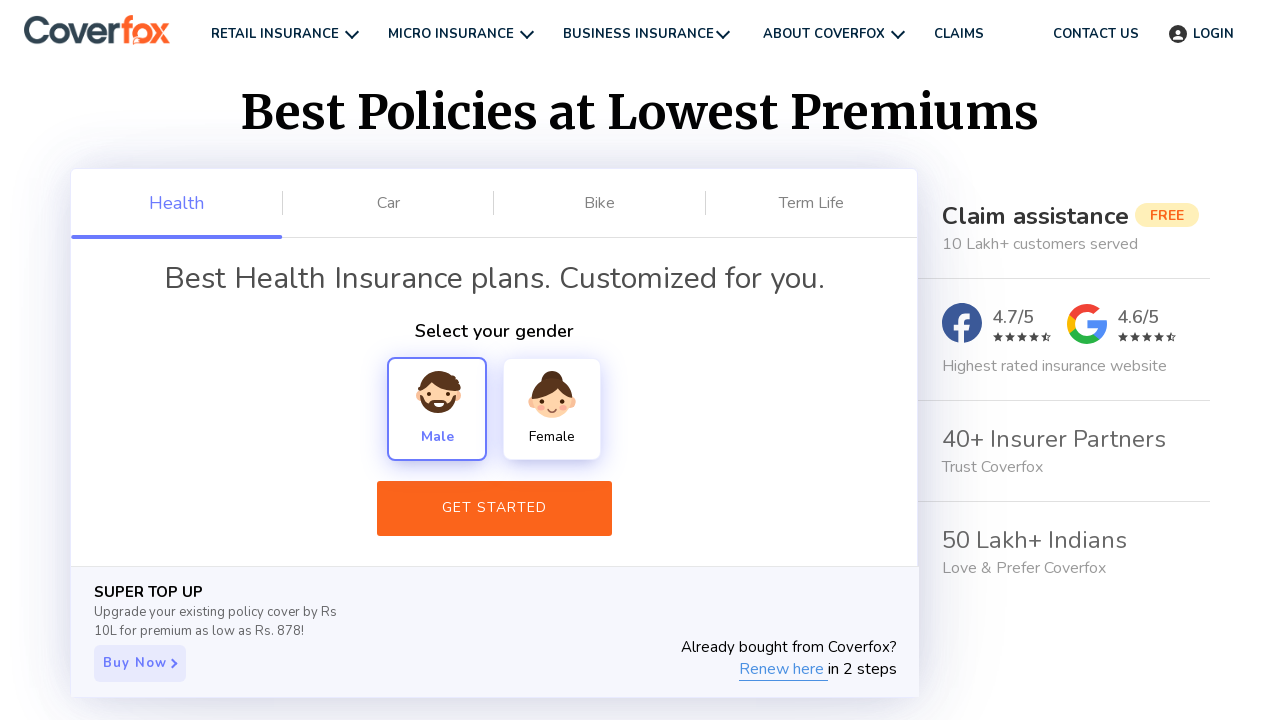

Navigated to Coverfox insurance website
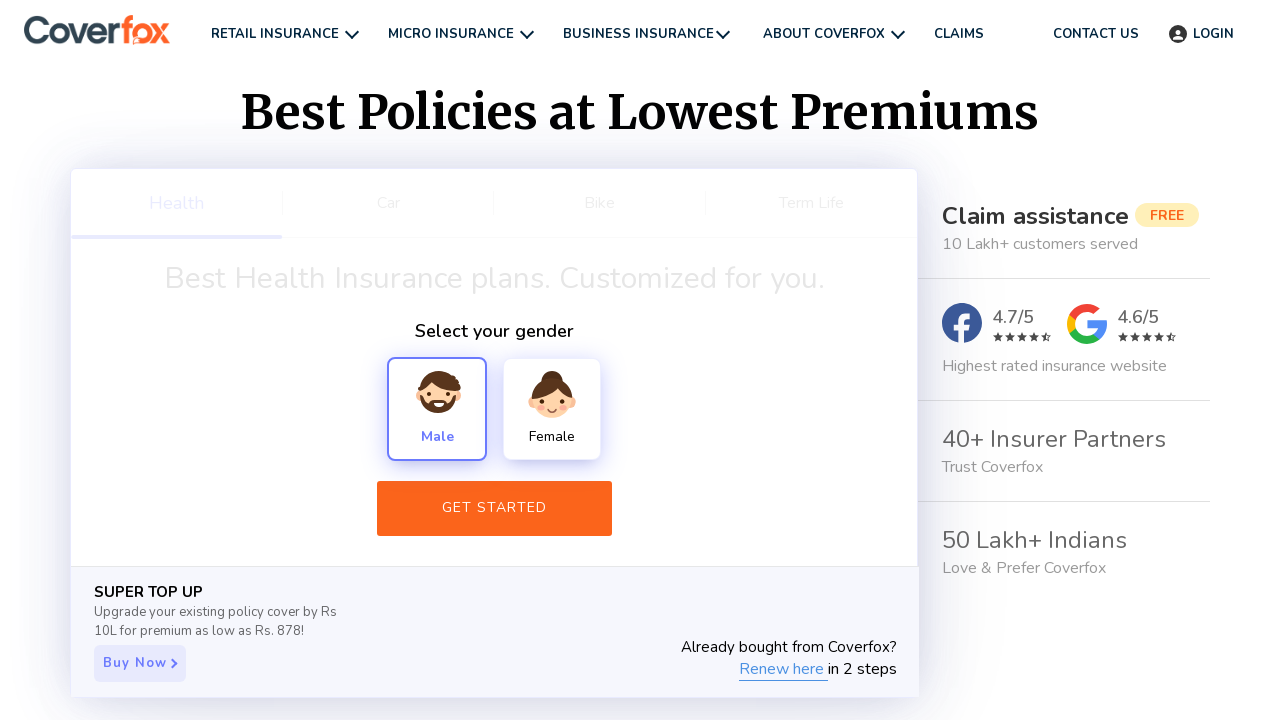

Attempted to navigate forward in browser history
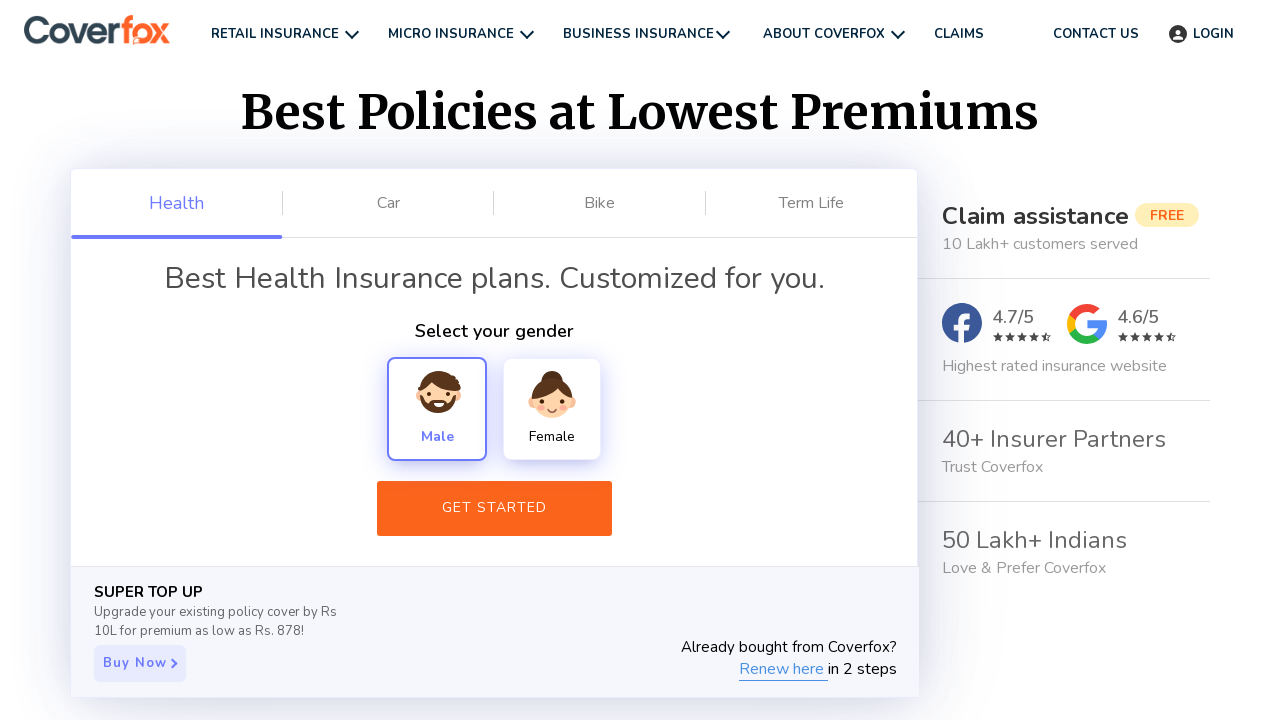

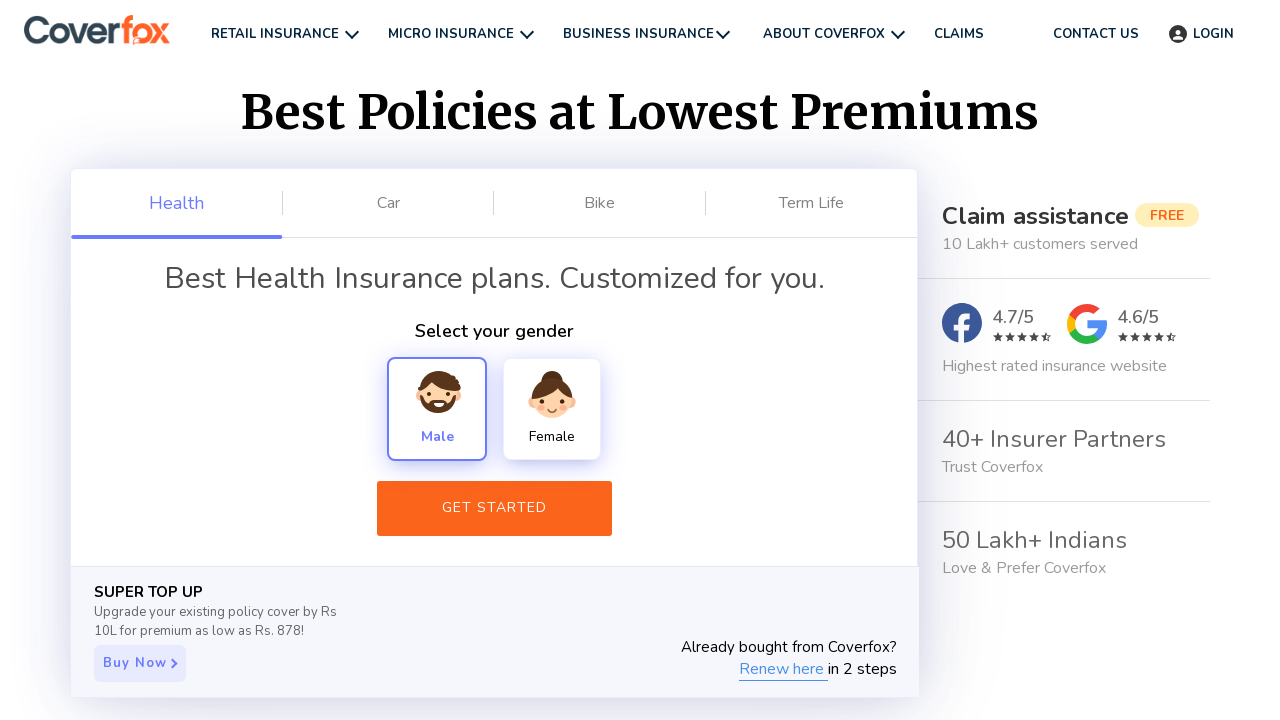